Tests browser window functionality by navigating to the Alerts, Frame & Windows section, clicking a button to open a new window, verifying the new window content, then closing it and returning to the main window.

Starting URL: https://demoqa.com/

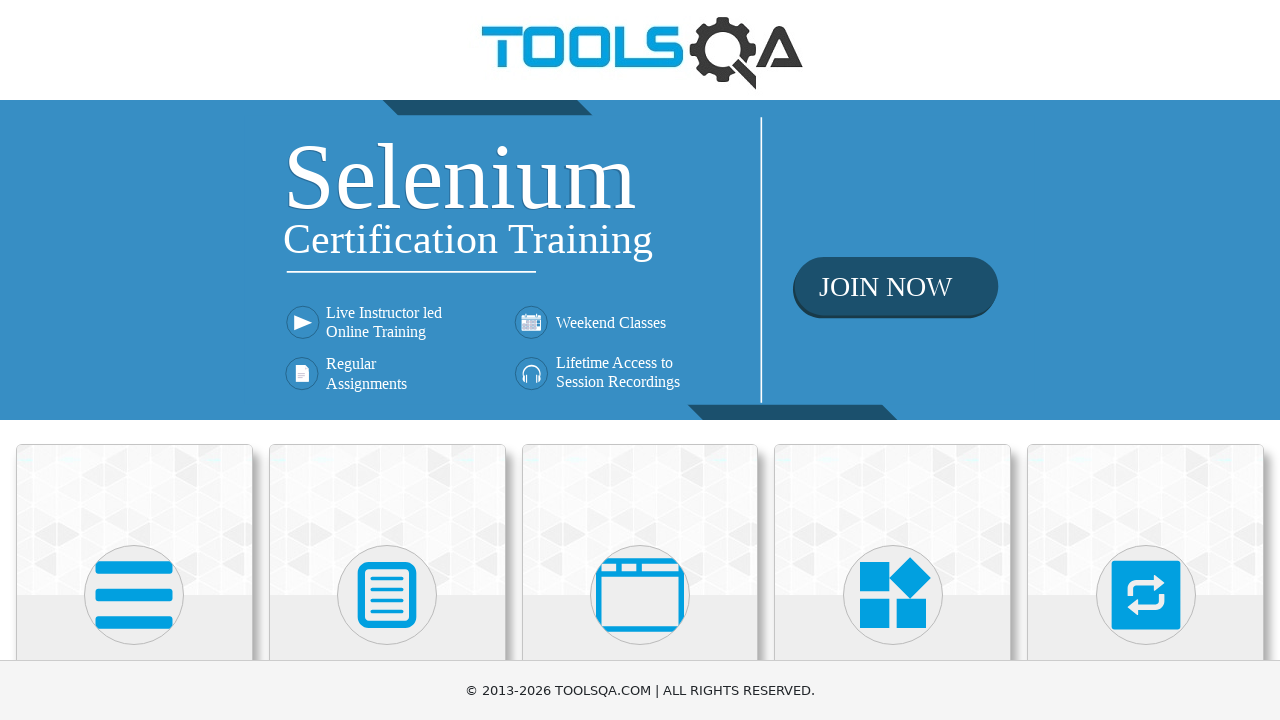

No promotional banner found on #close-fixedban
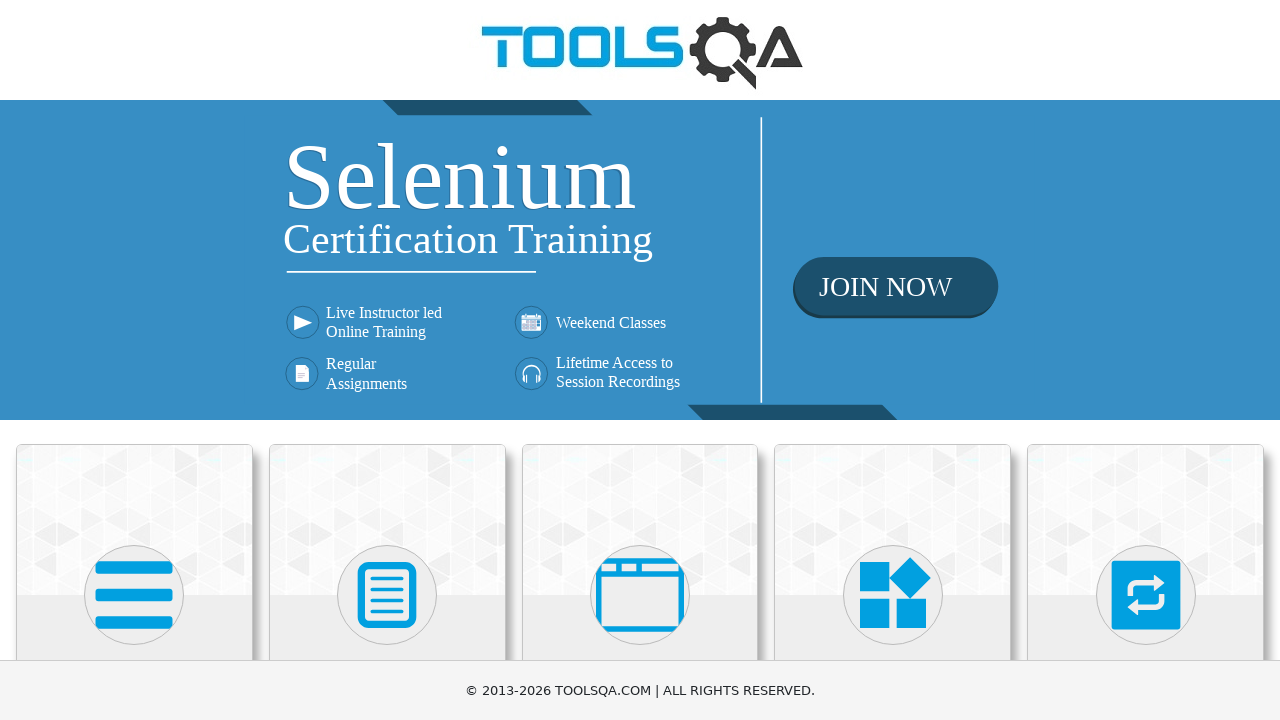

Waited for 'Alerts, Frame & Windows' card to load
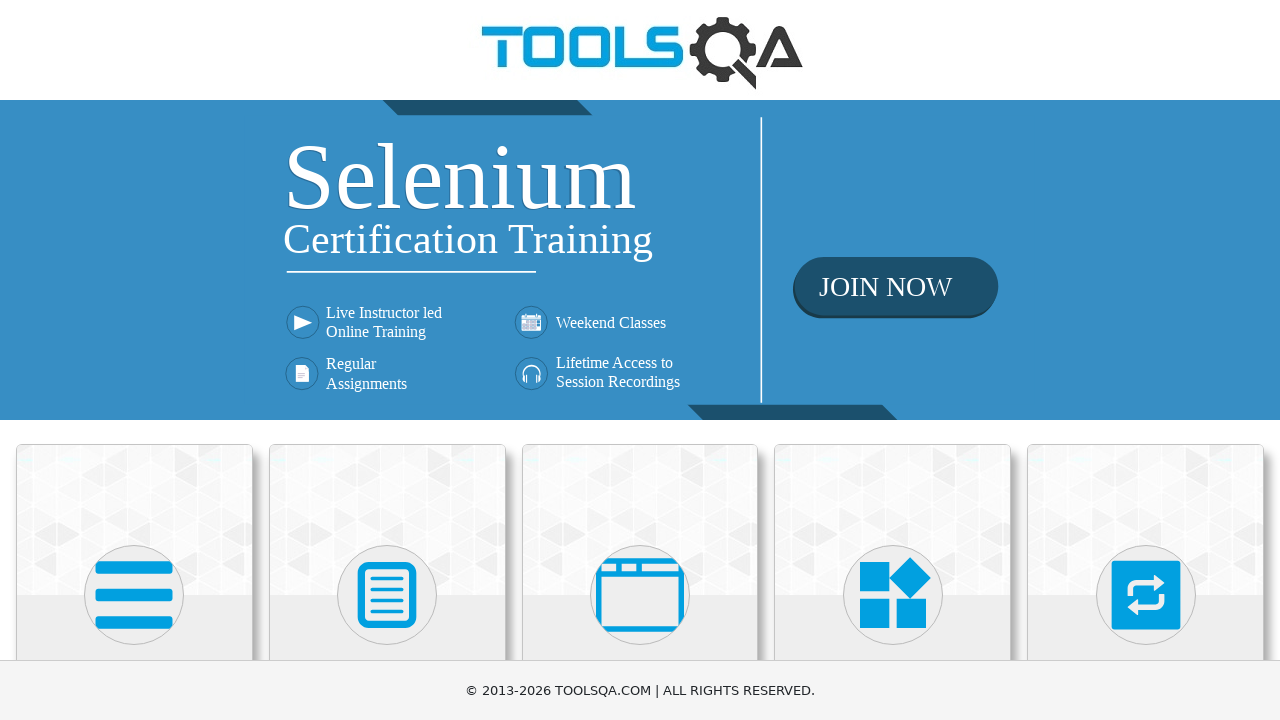

Clicked on 'Alerts, Frame & Windows' card at (640, 360) on xpath=//h5[text()='Alerts, Frame & Windows']/ancestor::div[contains(@class,'card
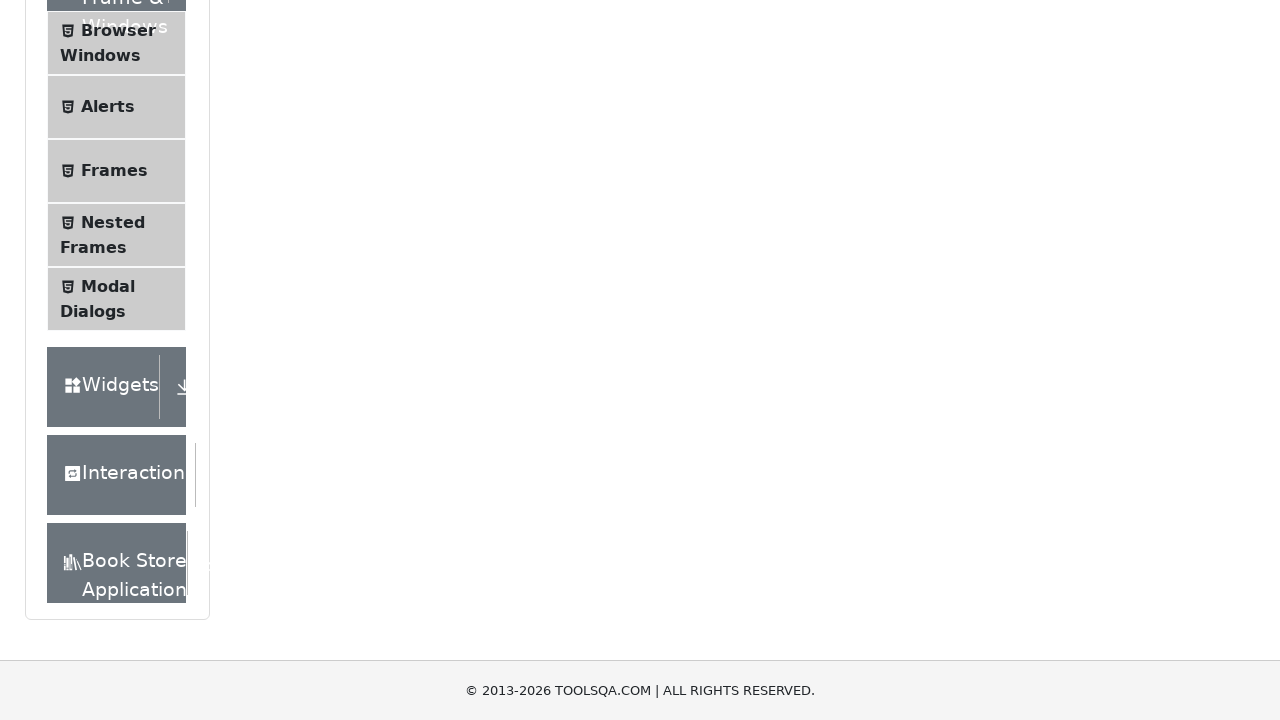

Waited for 'Browser Windows' menu item to load
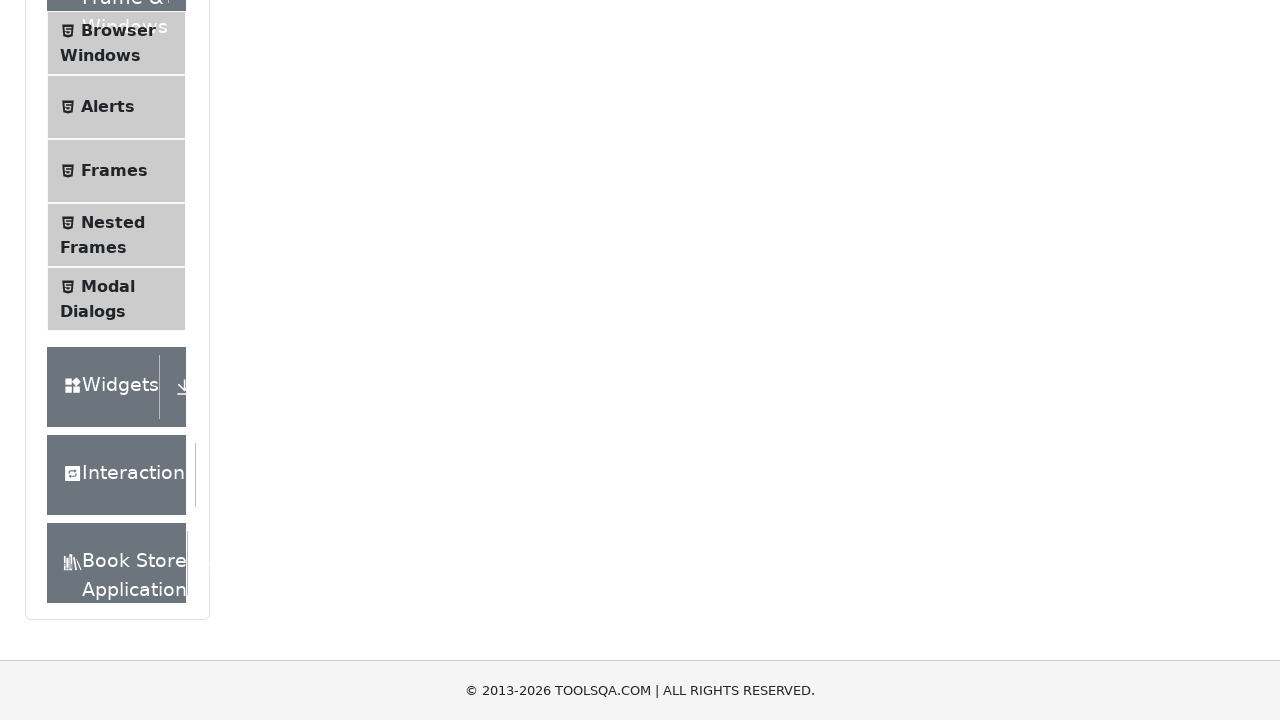

Clicked on 'Browser Windows' menu item at (118, 30) on xpath=//span[text()='Browser Windows']
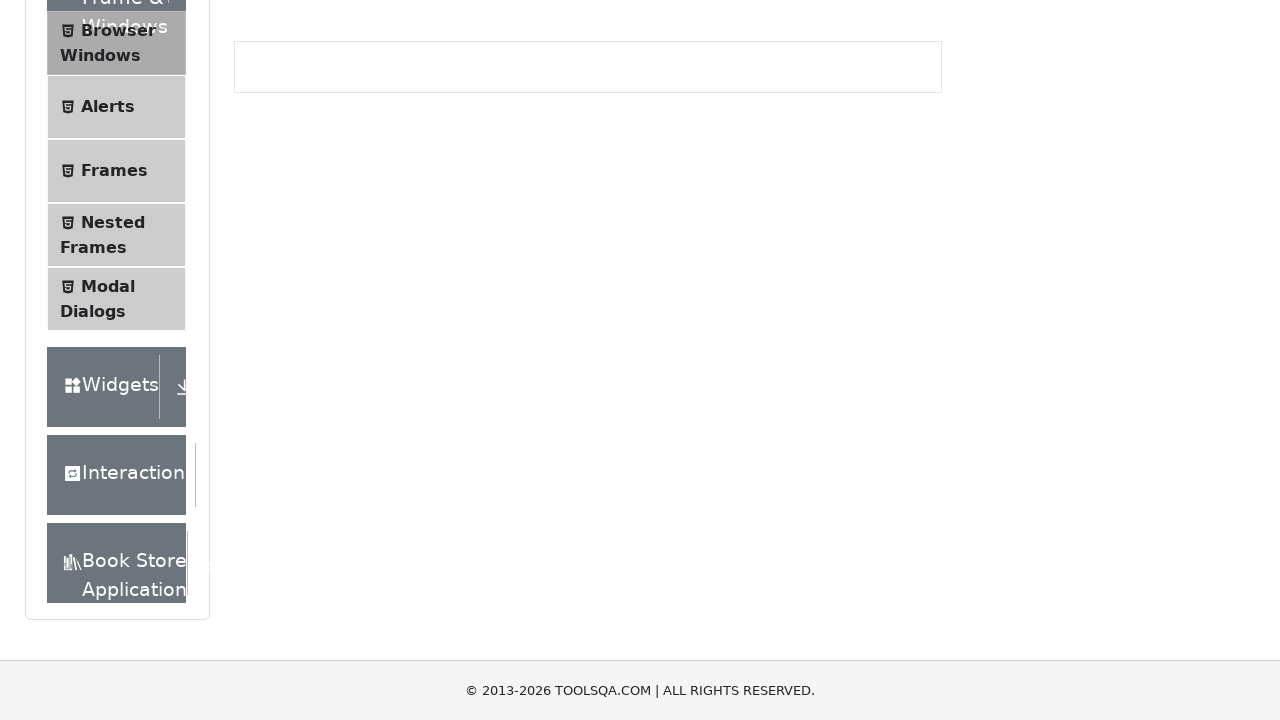

Clicked button to open new window at (298, 304) on #windowButton
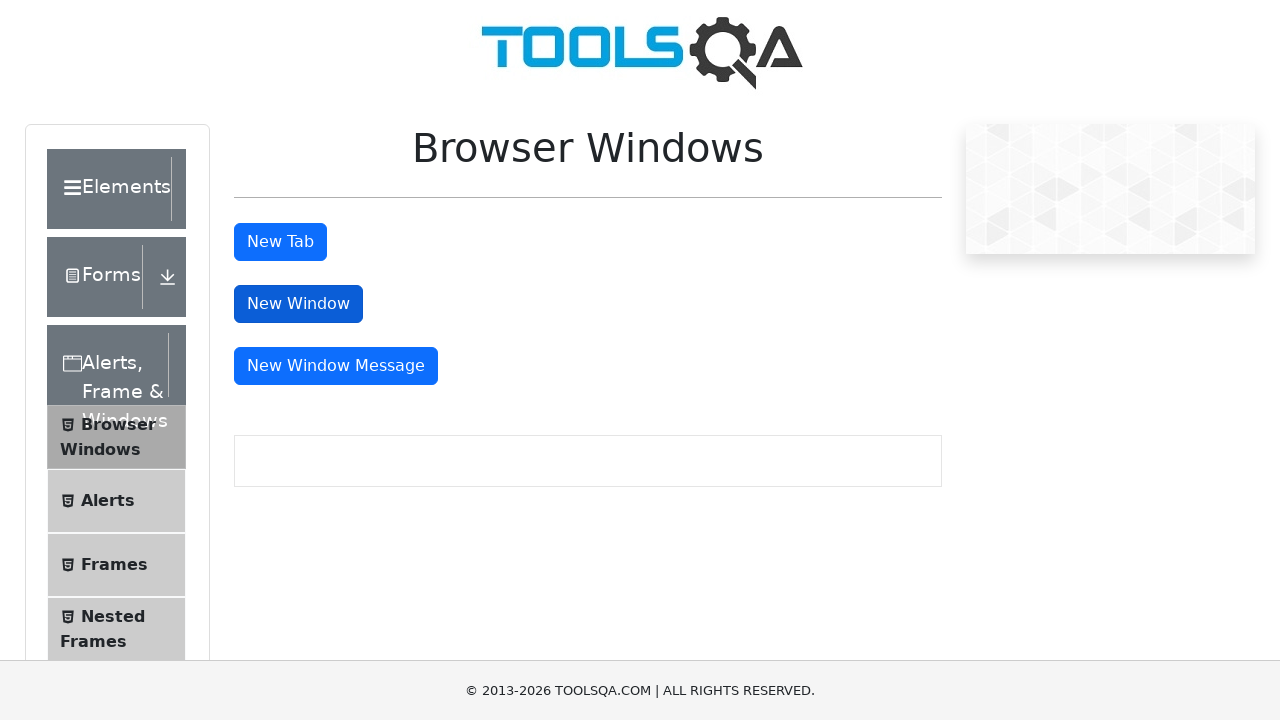

New window opened and captured
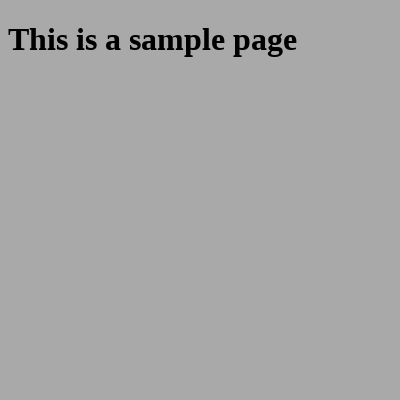

Waited for sample heading in new window to load
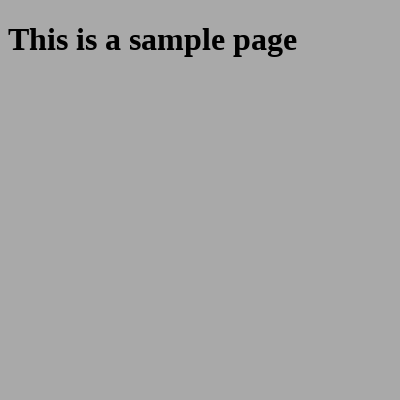

Retrieved heading text: 'This is a sample page'
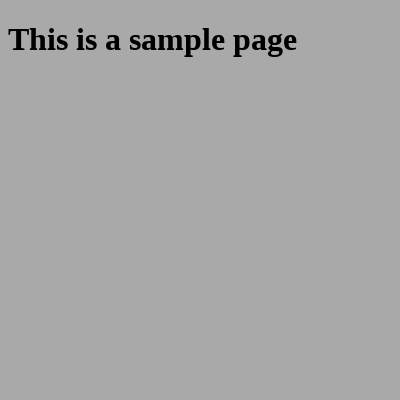

Verified heading text matches expected content
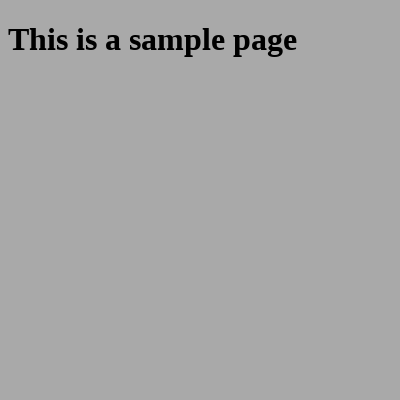

Closed the new window and returned to main window
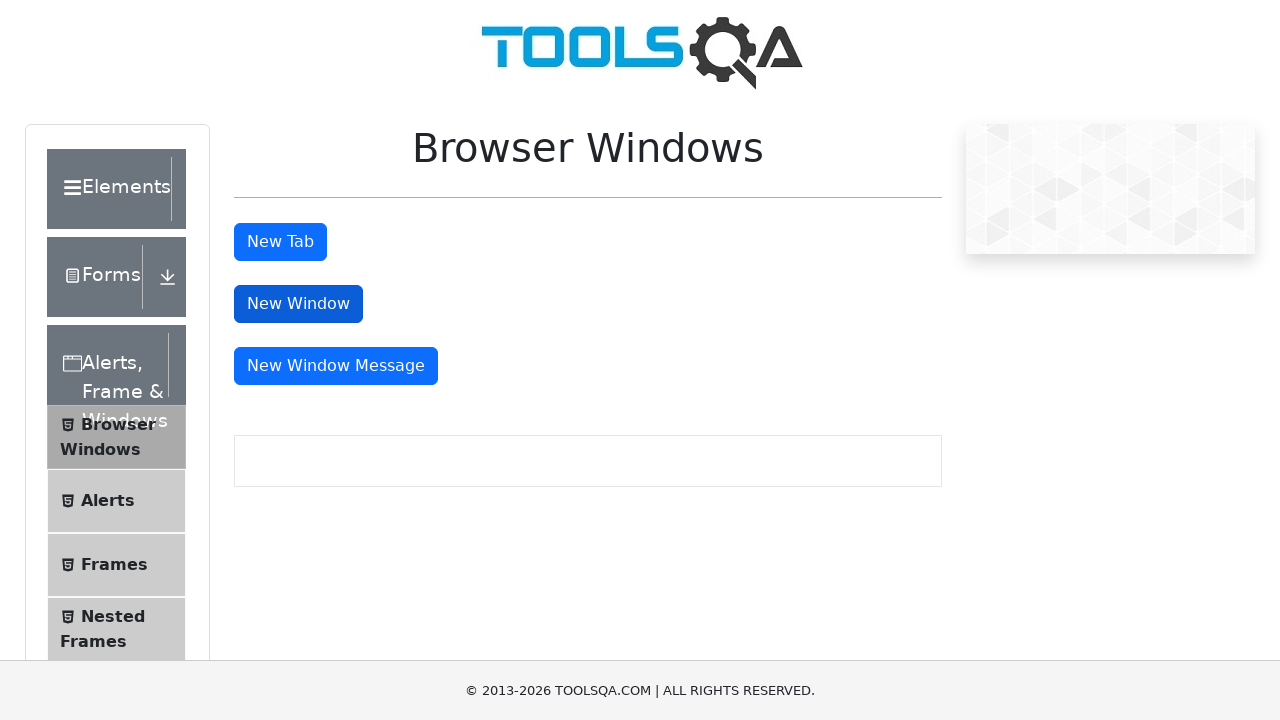

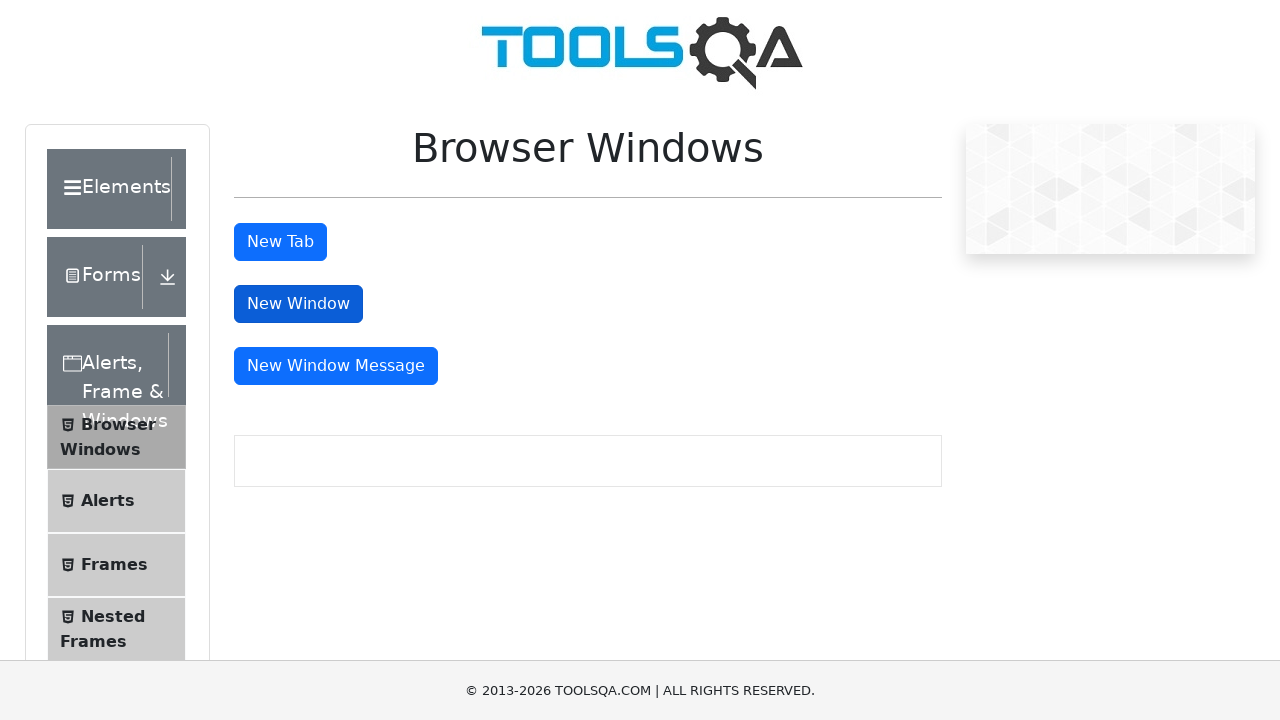